Executes JavaScript to retrieve the page title and URL from a practice page

Starting URL: https://selectorshub.com/xpath-practice-page/

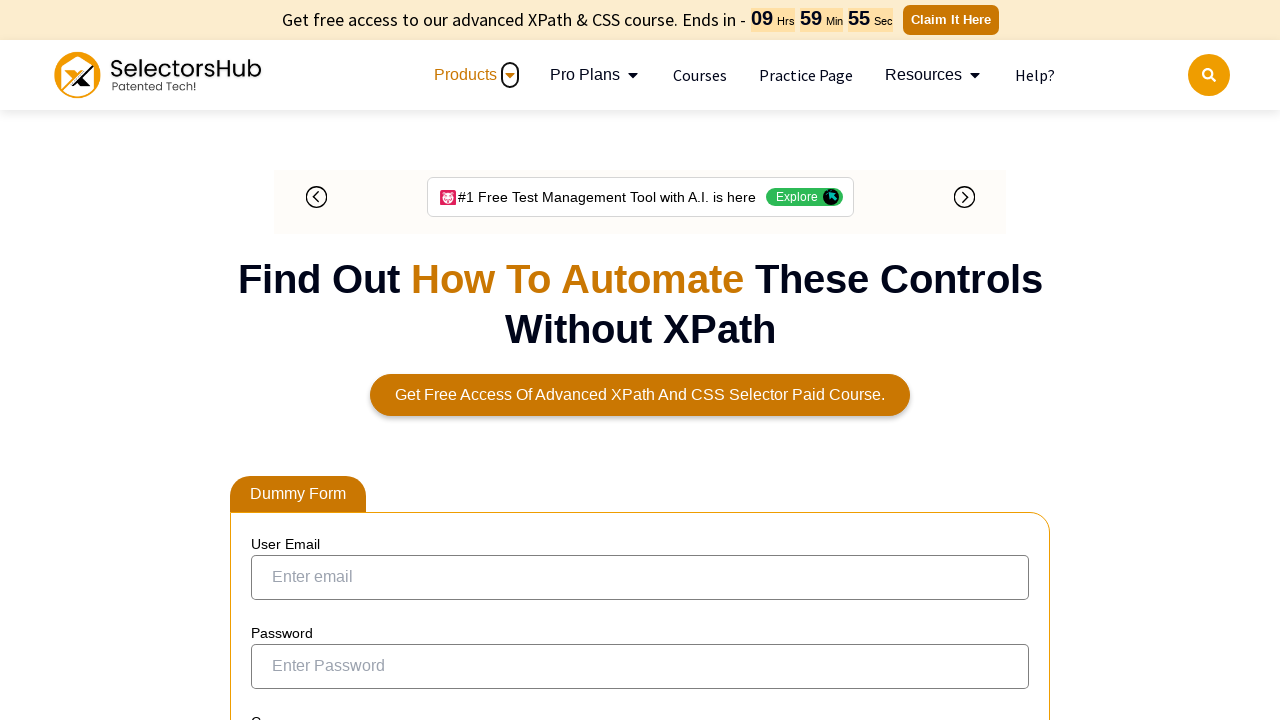

Executed JavaScript to retrieve page title
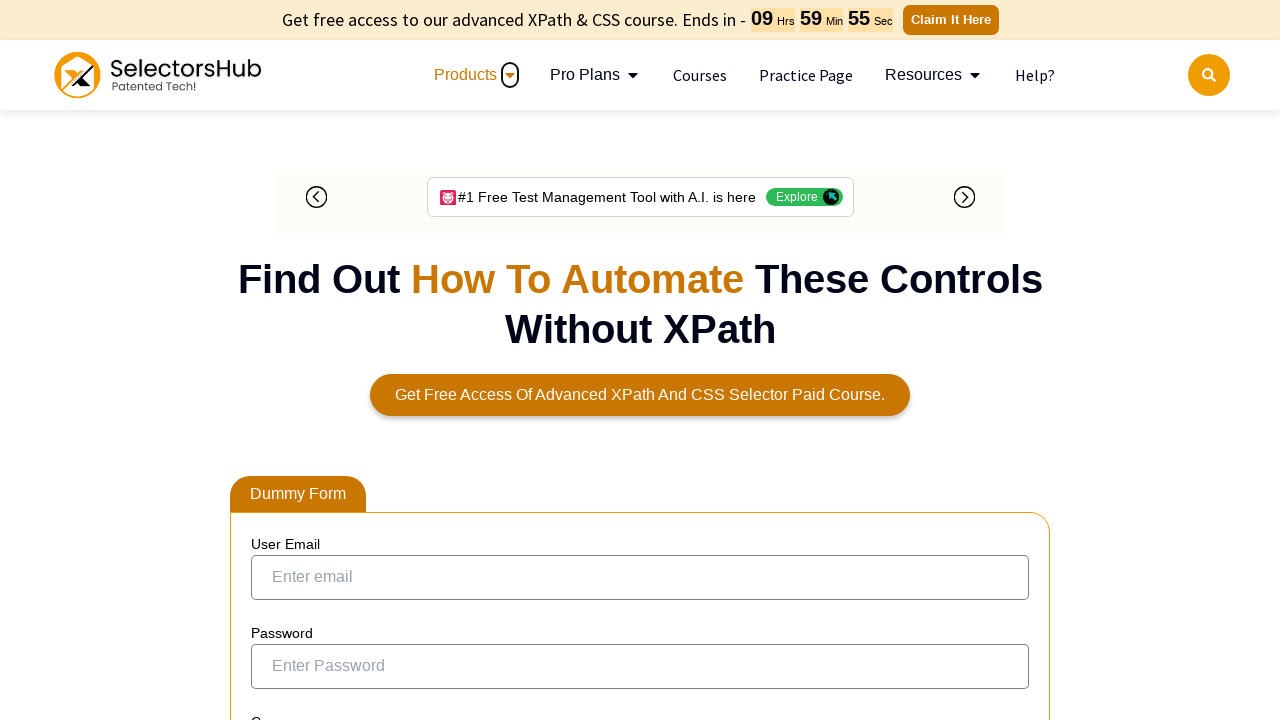

Executed JavaScript to retrieve current URL
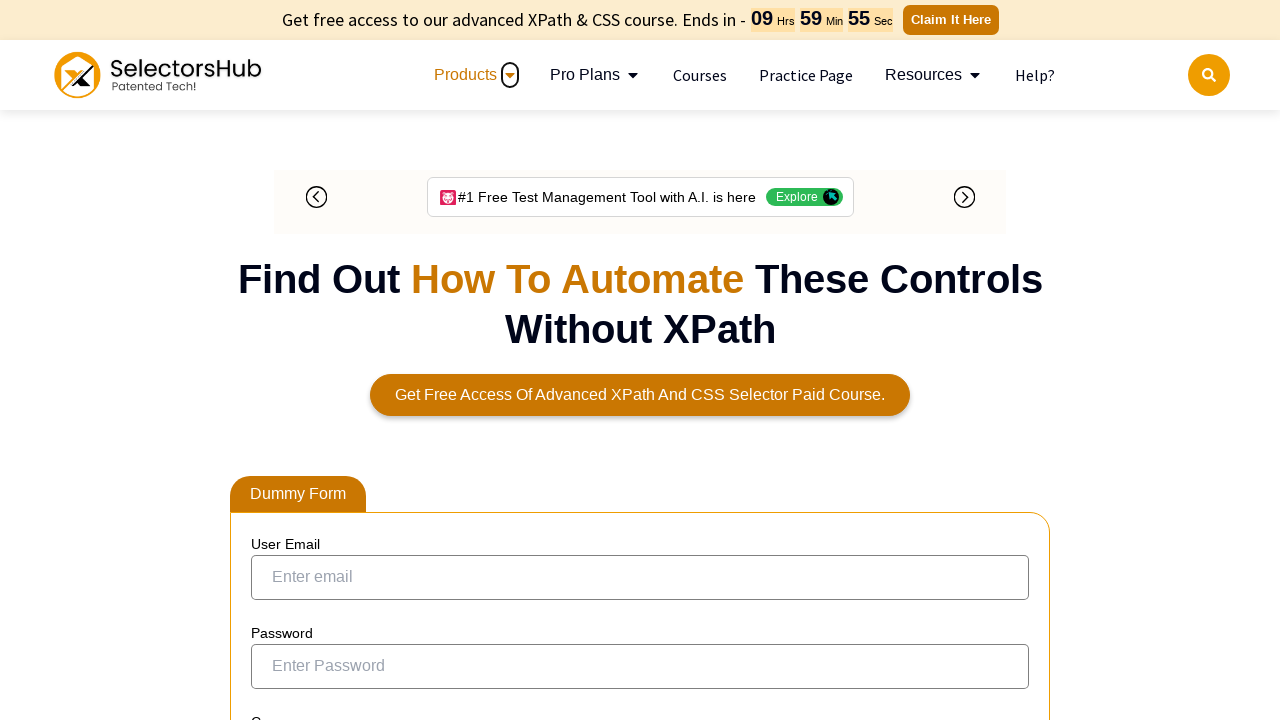

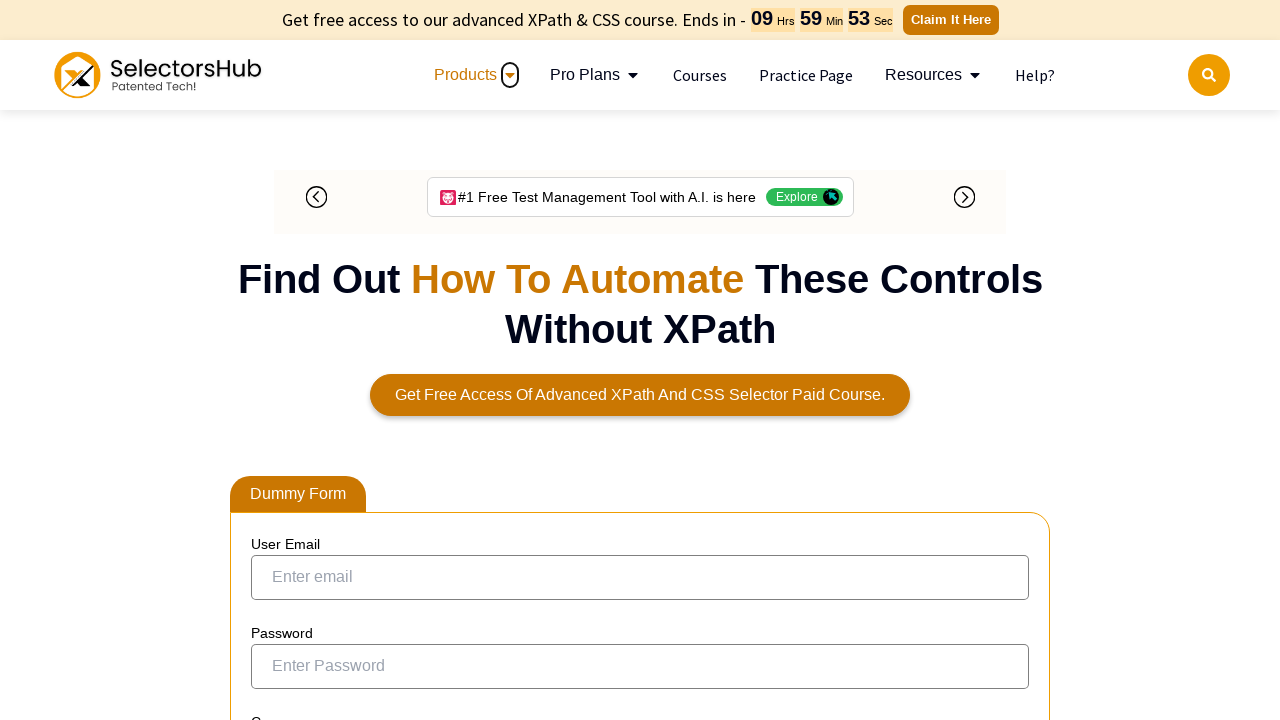